Tests a web form by filling in a text field and submitting the form, then verifying the success message

Starting URL: https://www.selenium.dev/selenium/web/web-form.html

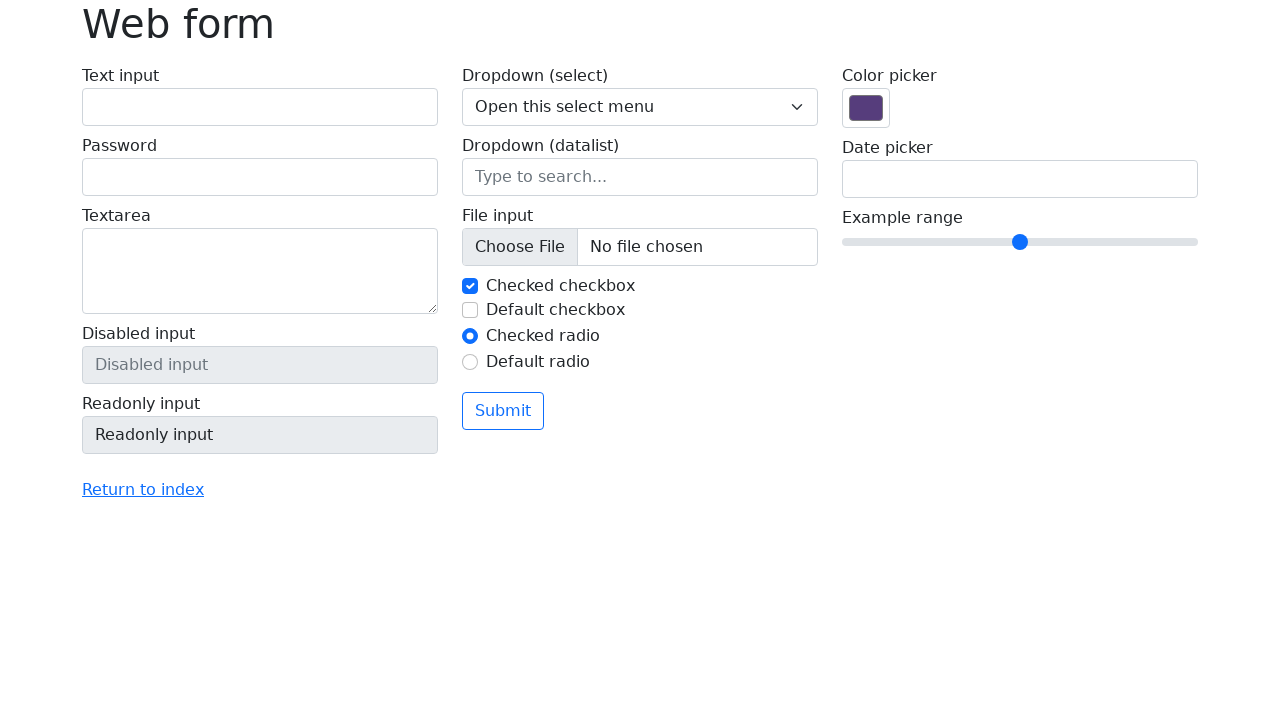

Waited 500ms for form to be ready
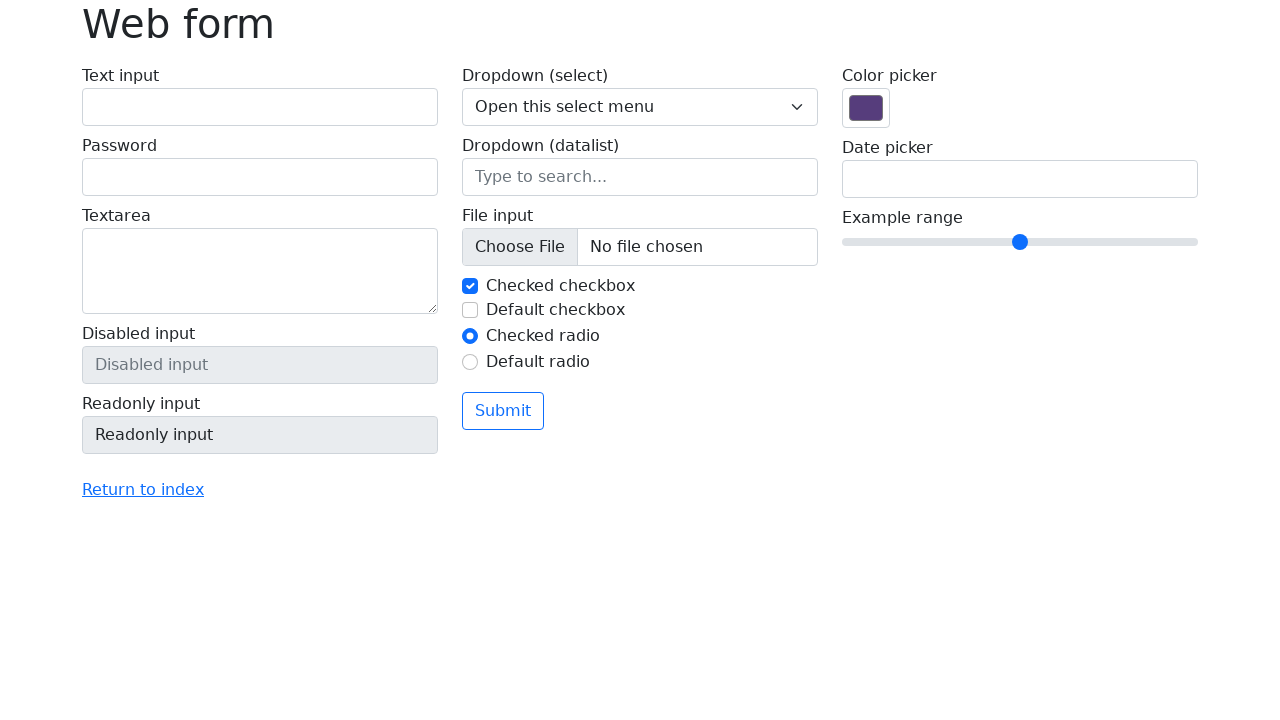

Filled text field with 'Selenium' on input[name='my-text']
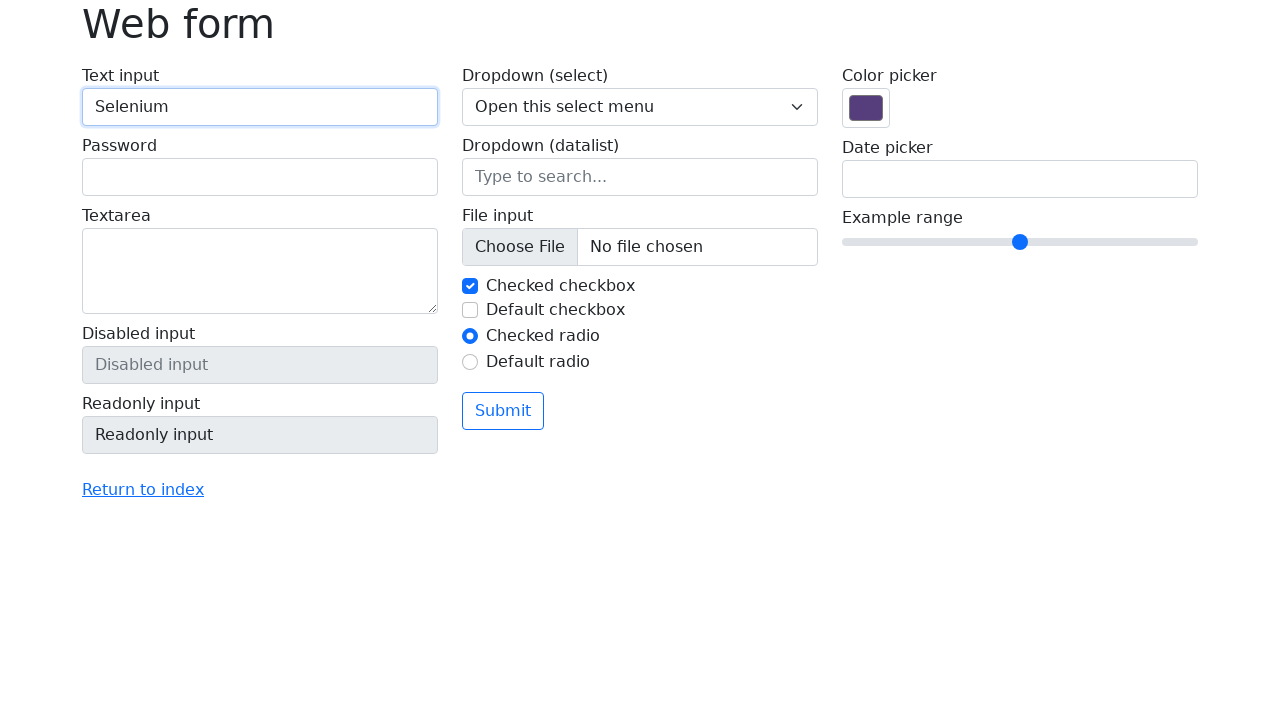

Clicked the submit button at (503, 411) on button
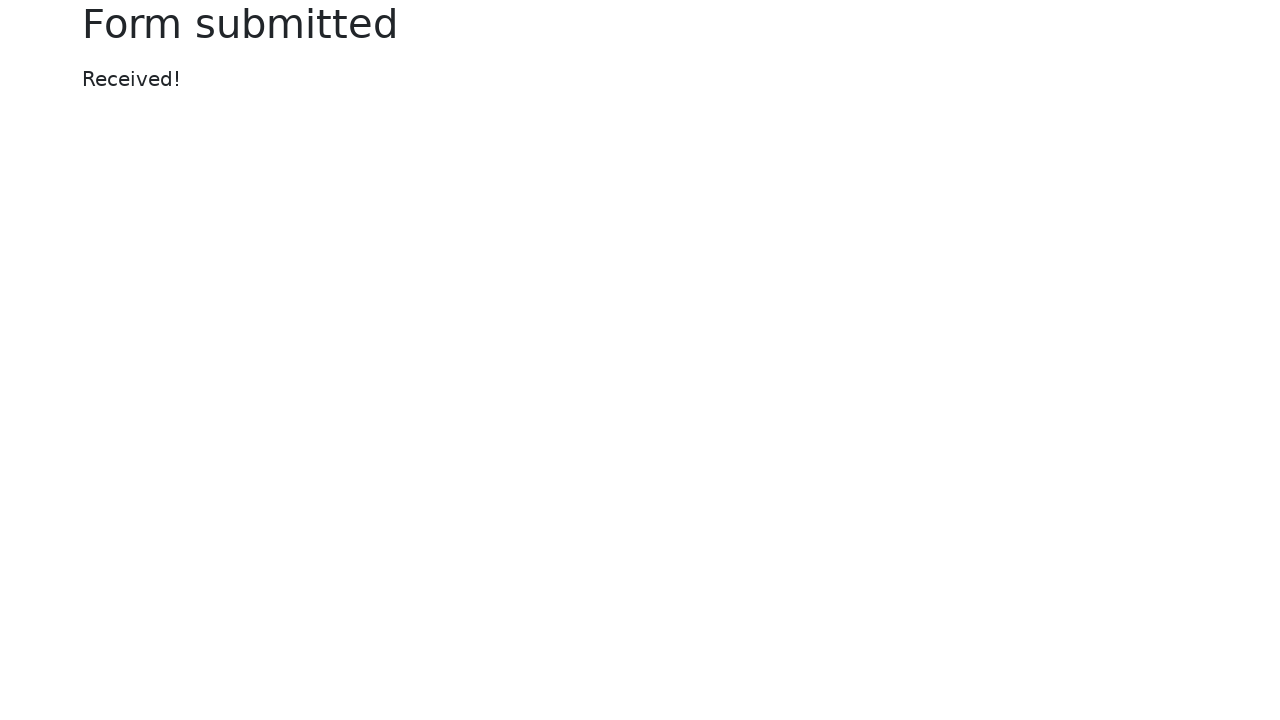

Success message appeared on the page
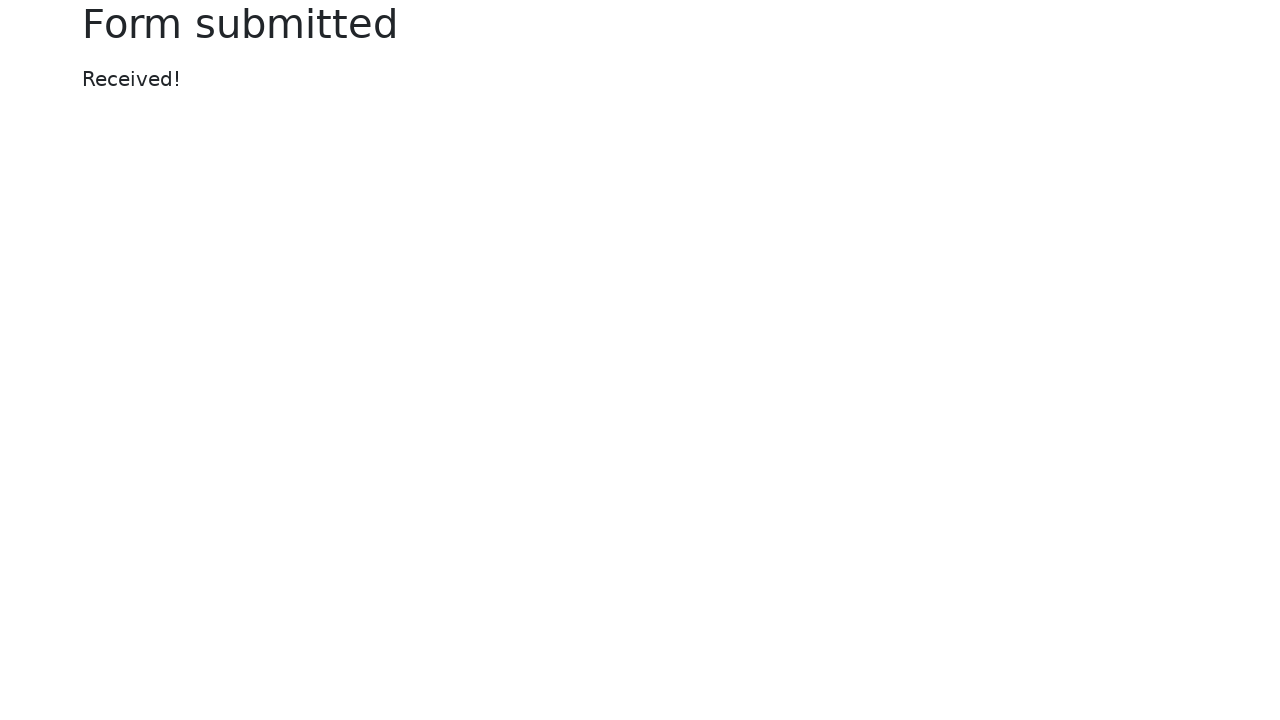

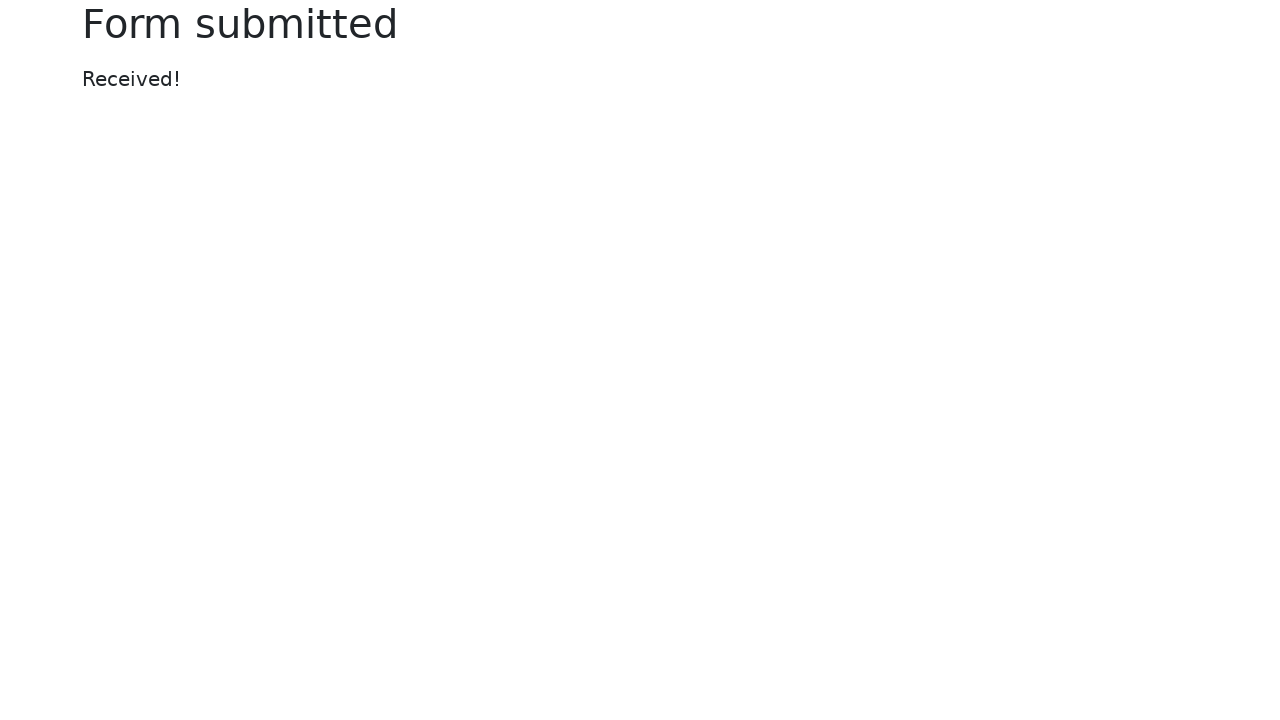